Tests clicking on the cart icon from Target.com main page

Starting URL: https://www.target.com/

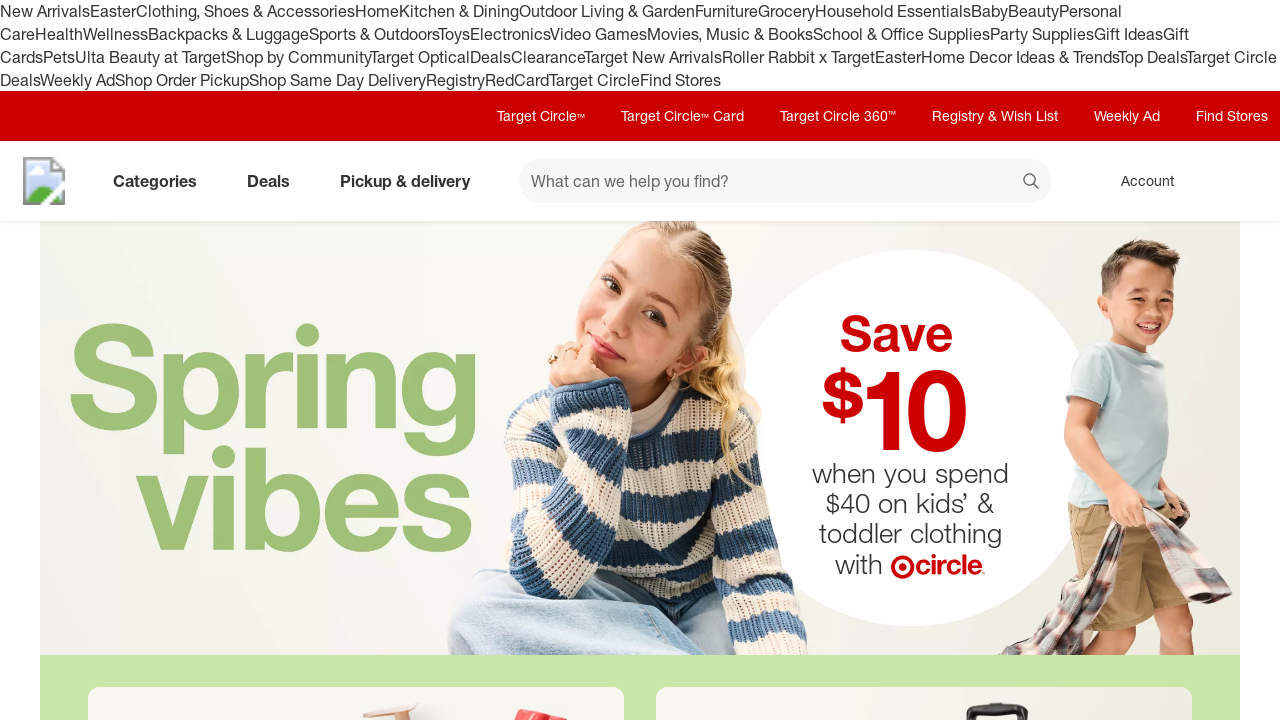

Clicked on the cart icon at (1238, 181) on [data-test='@web/CartLink']
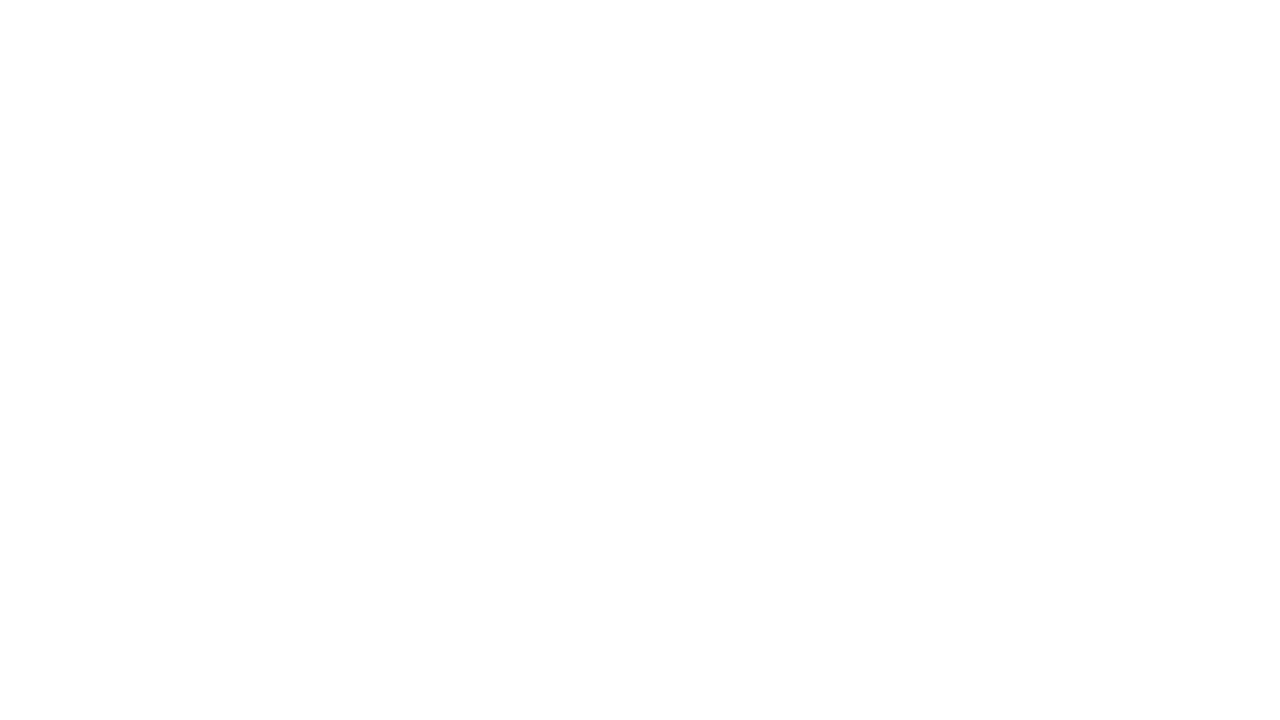

Cart page loaded (networkidle state reached)
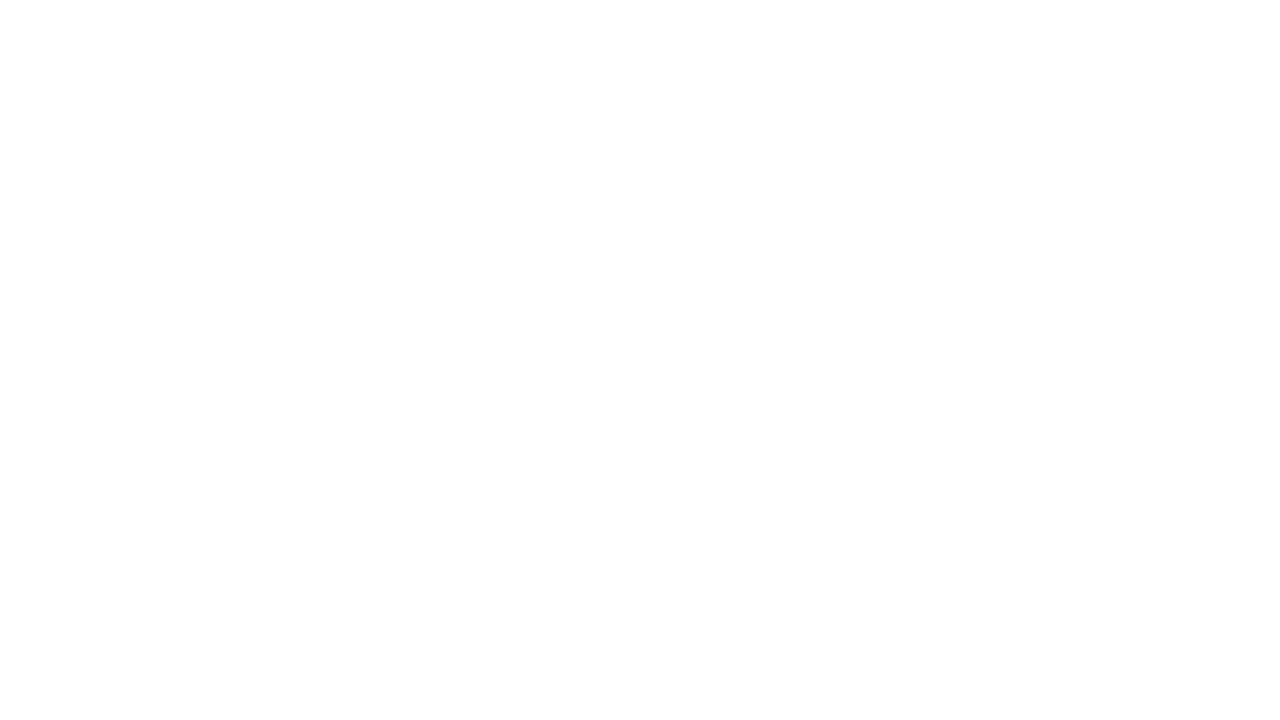

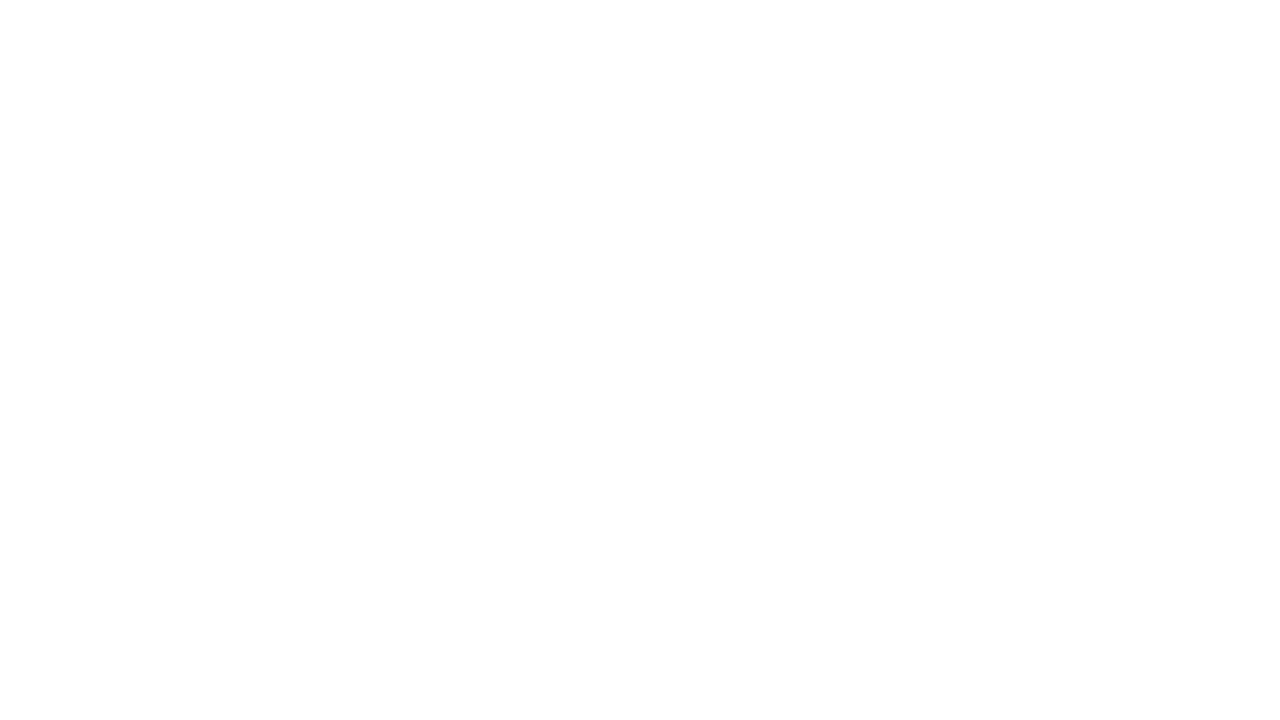